Navigates to the HYR Tutorials website homepage to verify it loads successfully

Starting URL: https://www.hyrtutorials.com/

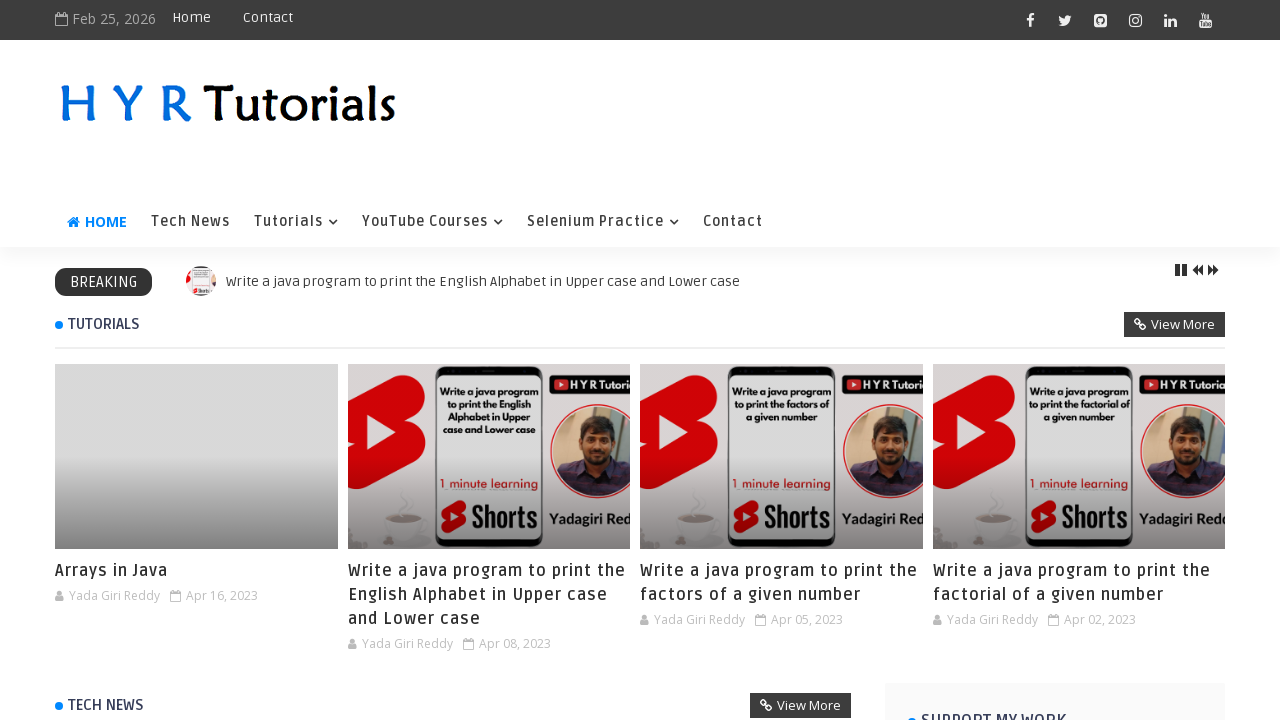

Waited for page to fully load (networkidle state)
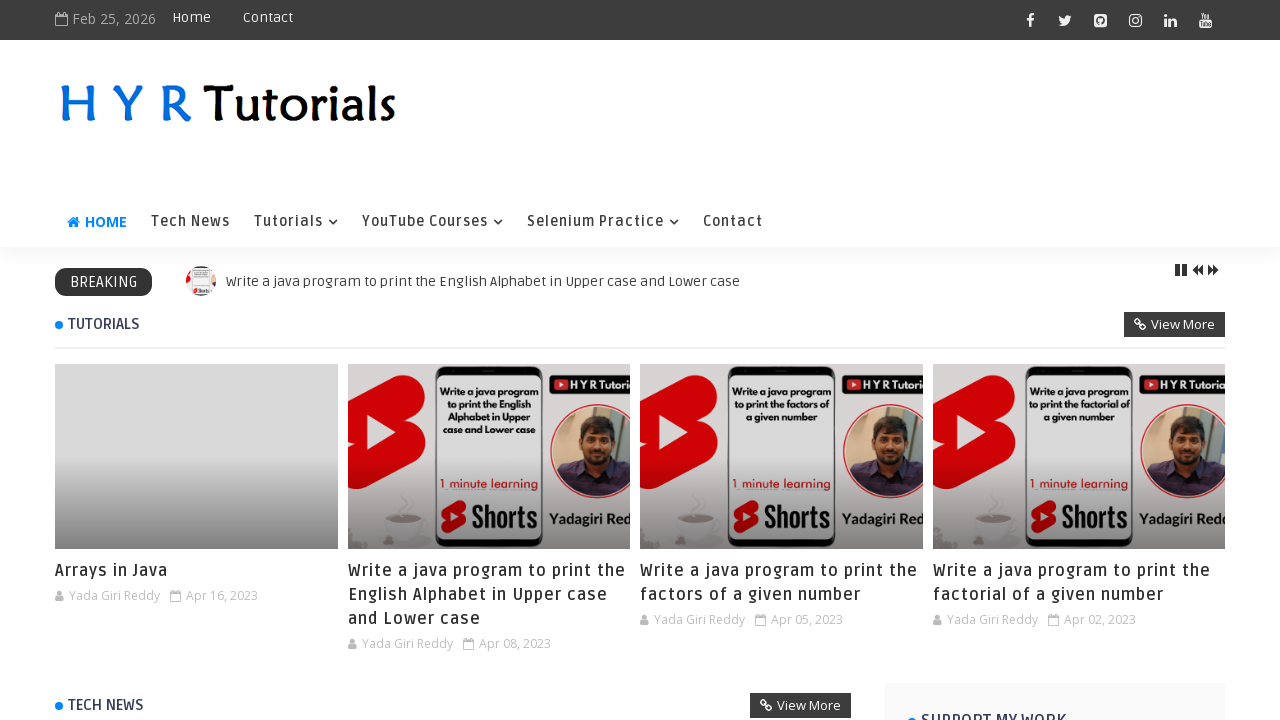

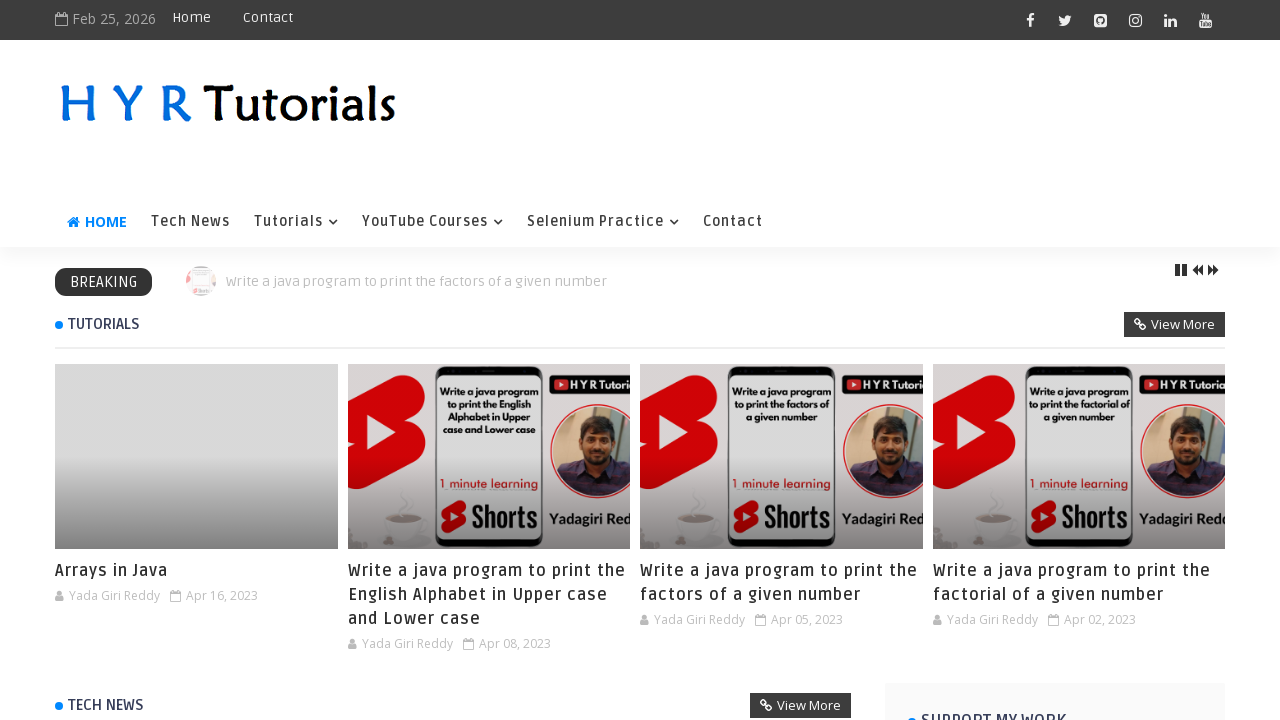